Tests checkbox functionality by verifying default states and toggling both checkboxes on a demo page

Starting URL: http://the-internet.herokuapp.com/checkboxes

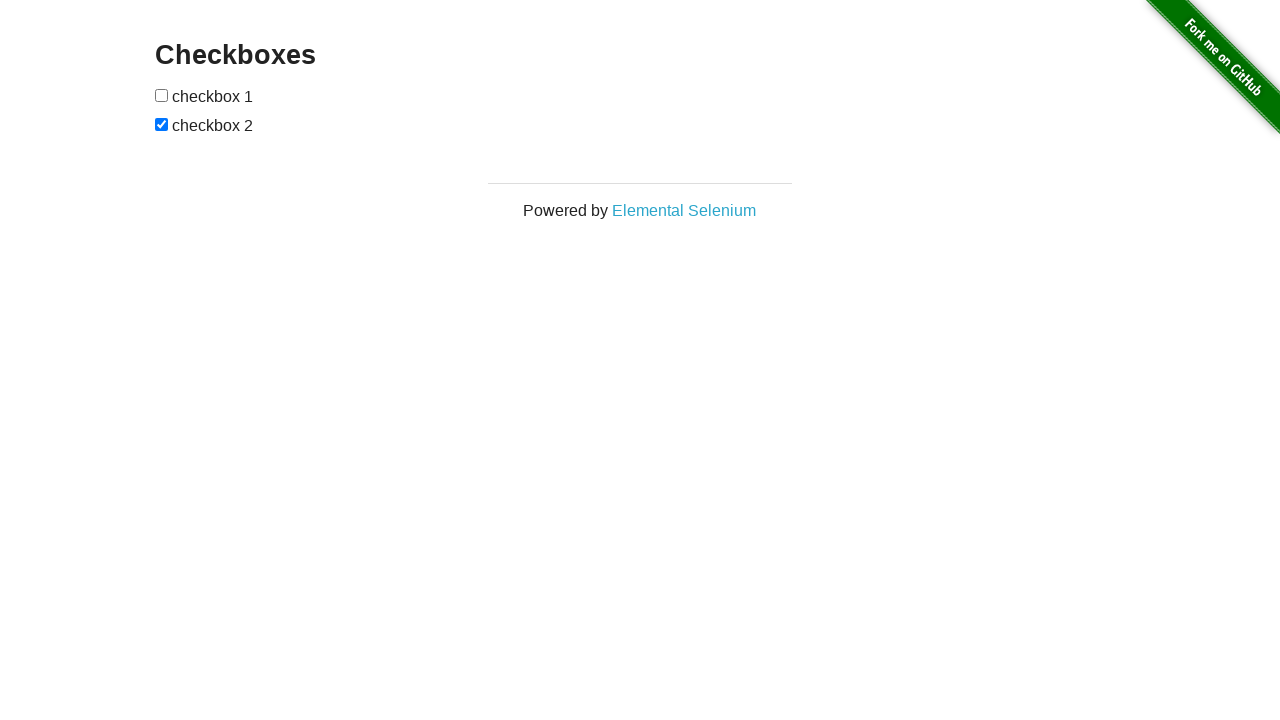

Waited for checkboxes to be visible on the page
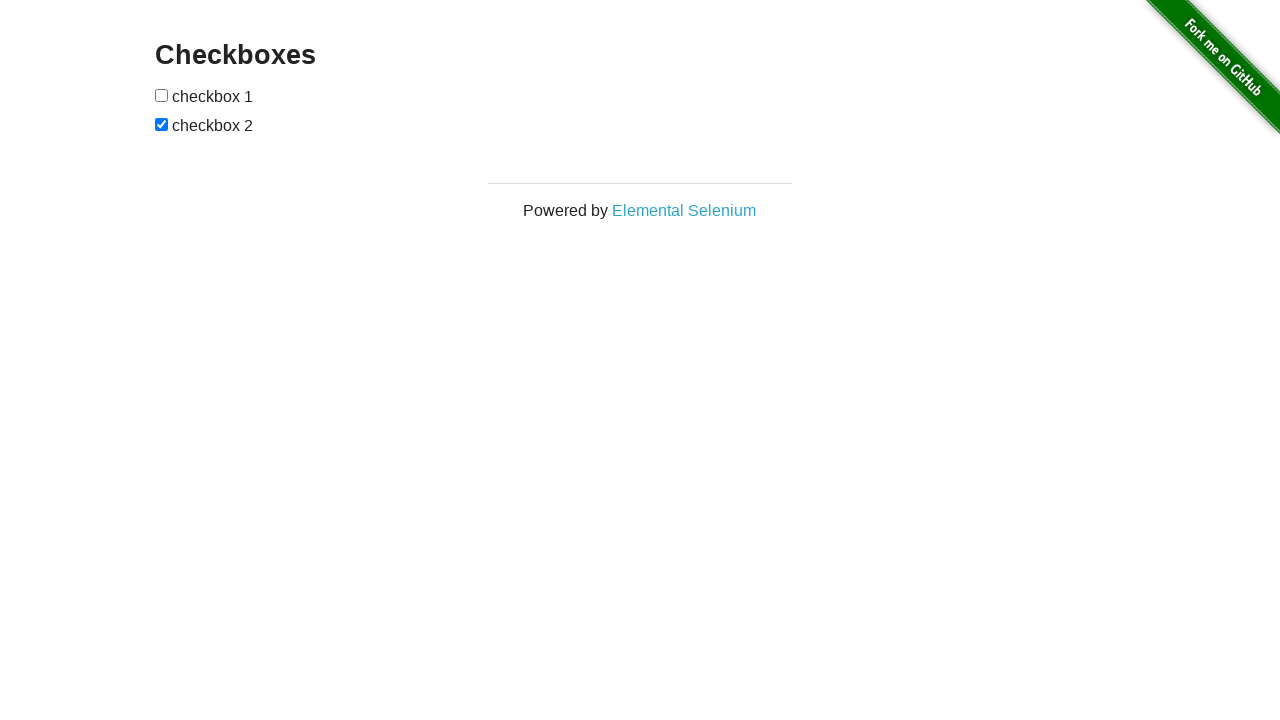

Clicked first checkbox to check it at (162, 95) on (//input[@type='checkbox'])[1]
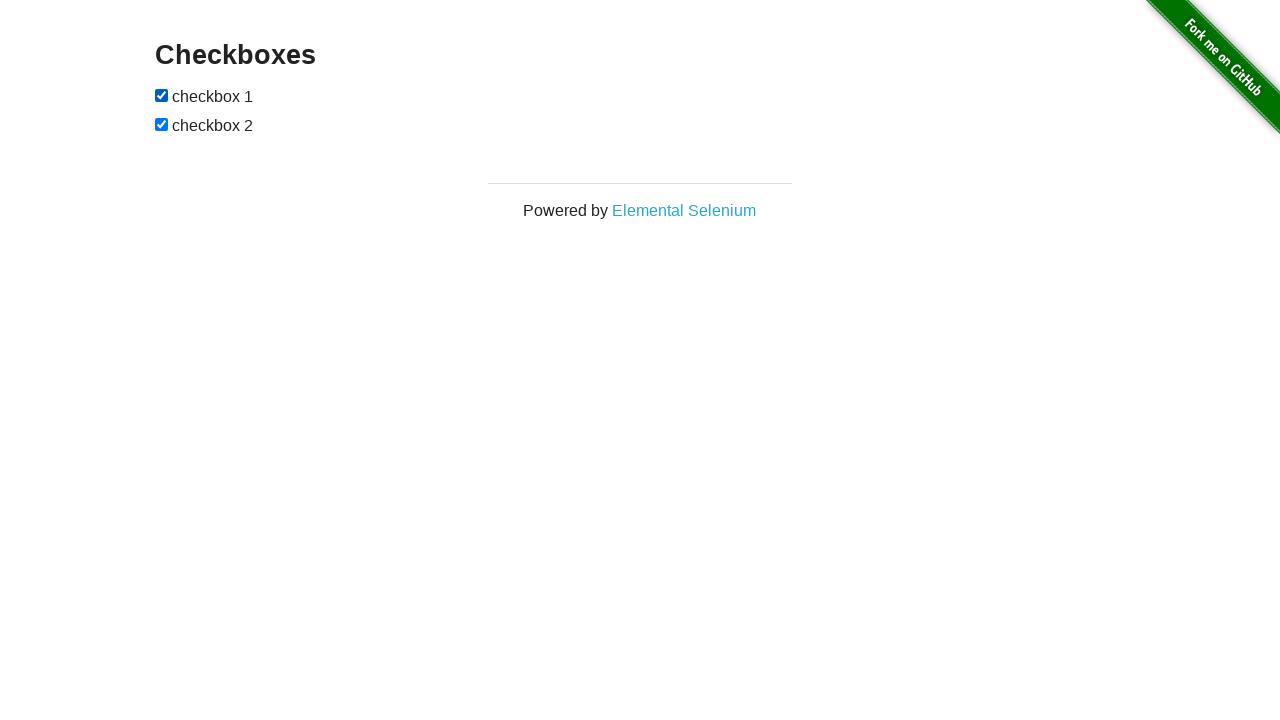

Clicked second checkbox to uncheck it at (162, 124) on (//input[@type='checkbox'])[2]
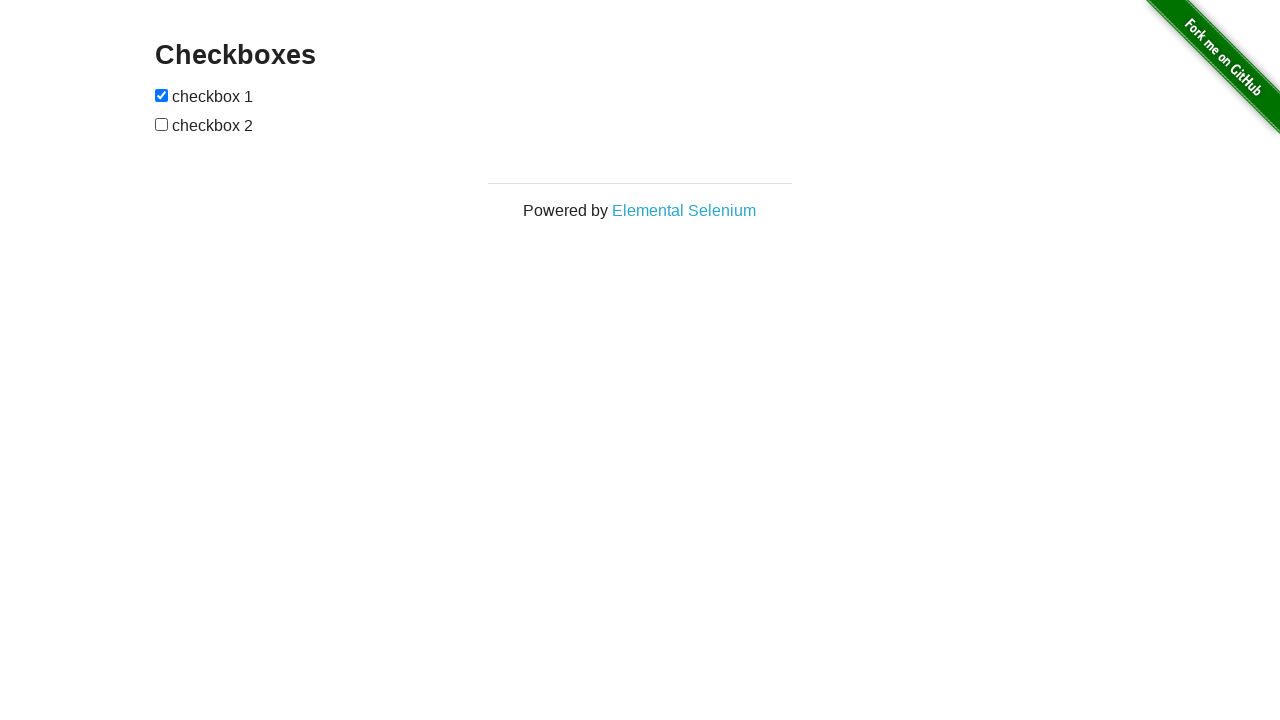

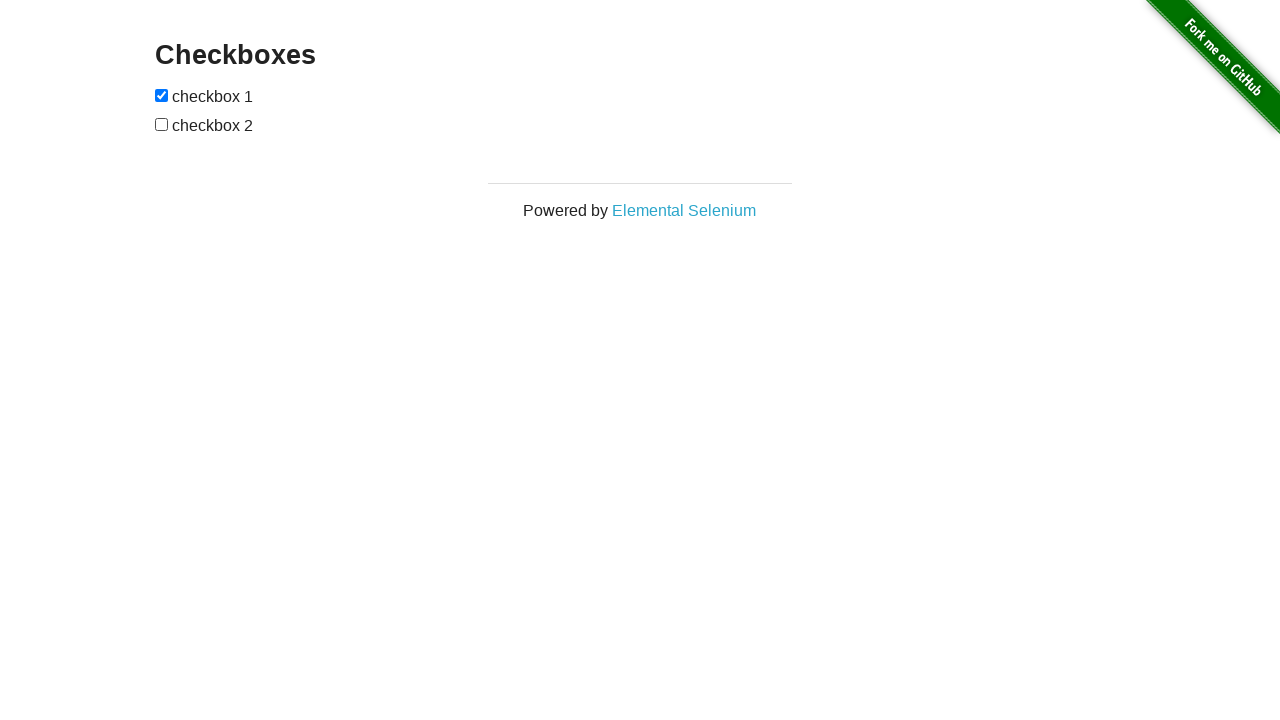